Tests nested frames by navigating to the frames page, clicking nested frames link, and verifying the top-left frame contains "LEFT" text

Starting URL: https://the-internet.herokuapp.com/

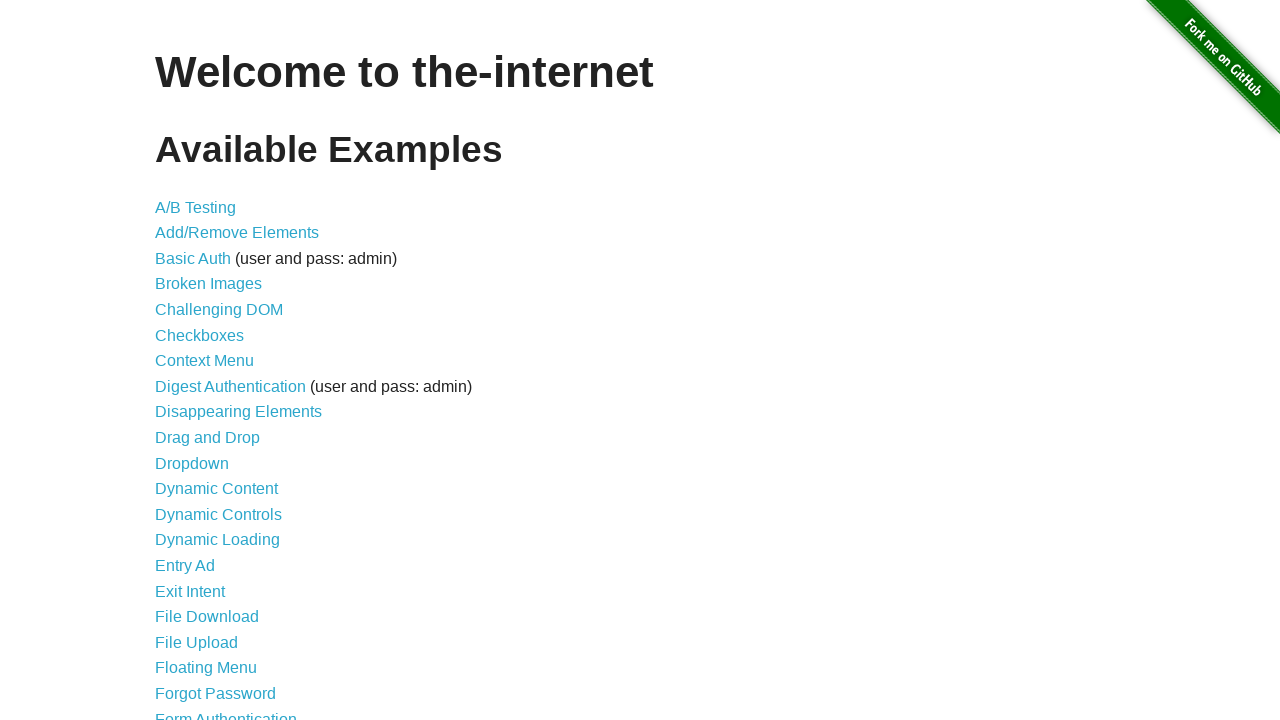

Clicked on Frames link from homepage at (182, 361) on a:text('Frames')
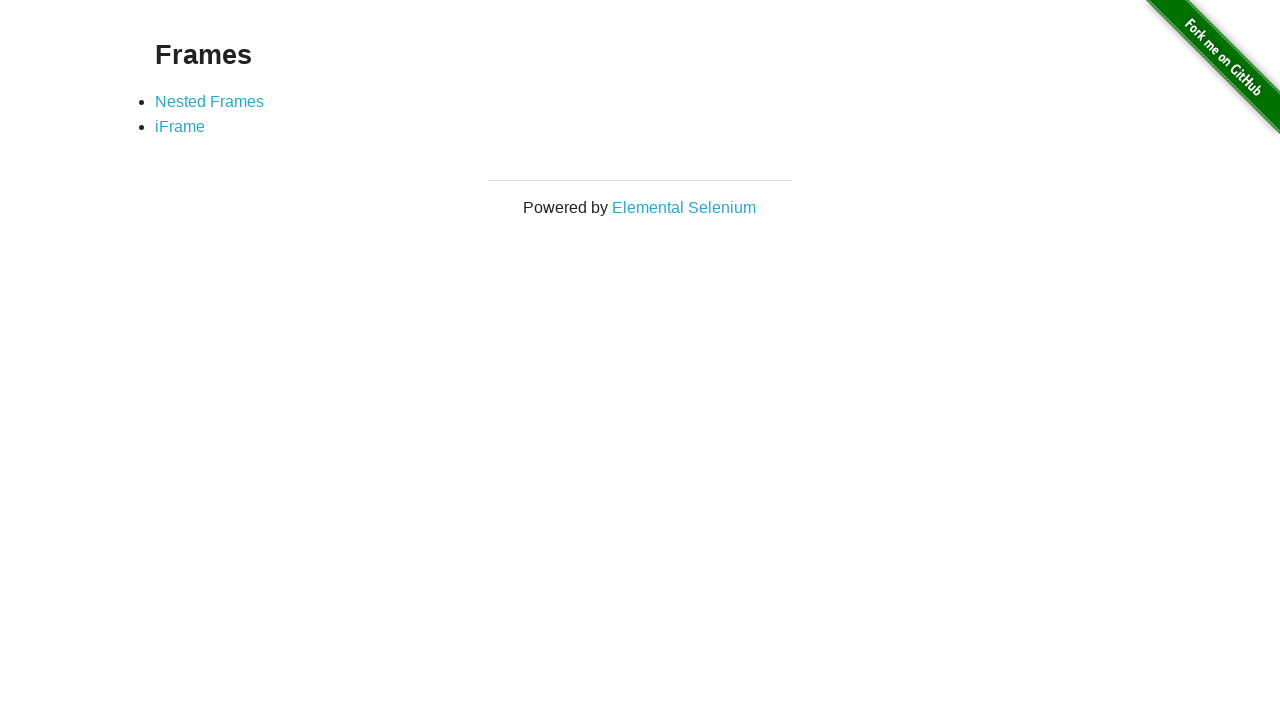

Clicked on Nested Frames link at (210, 101) on a:text('Nested Frames')
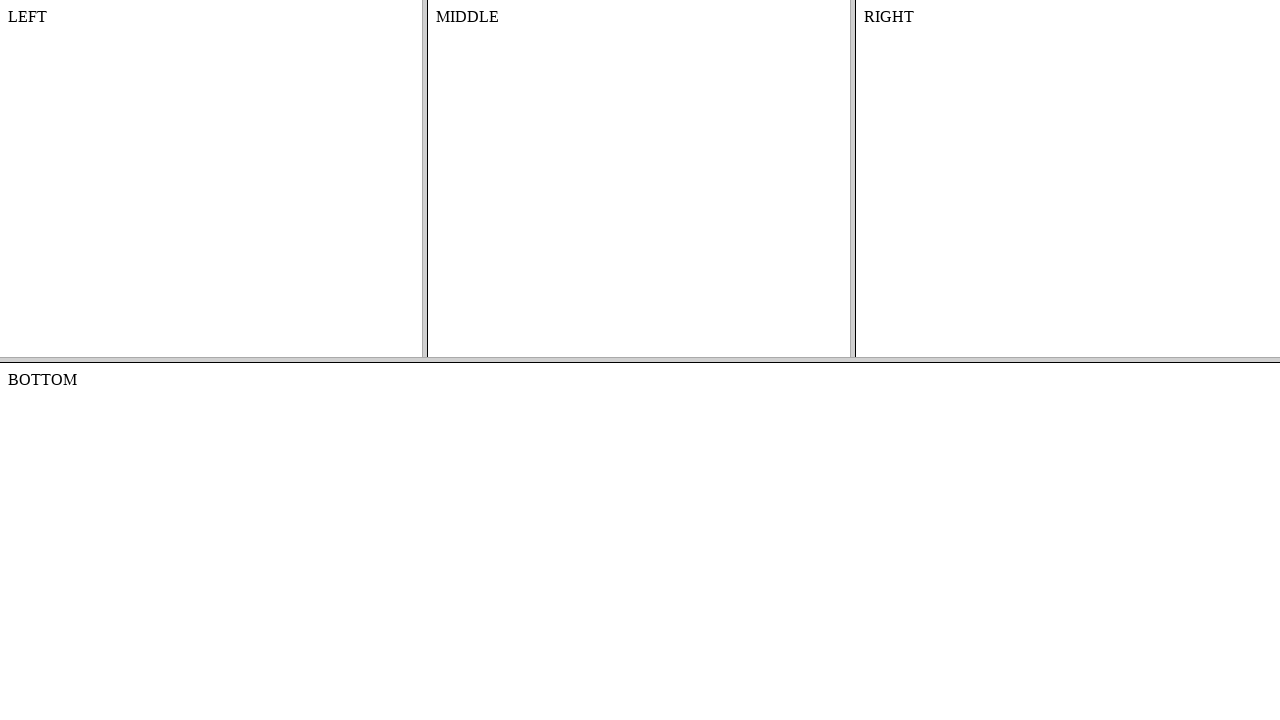

Located the top frame
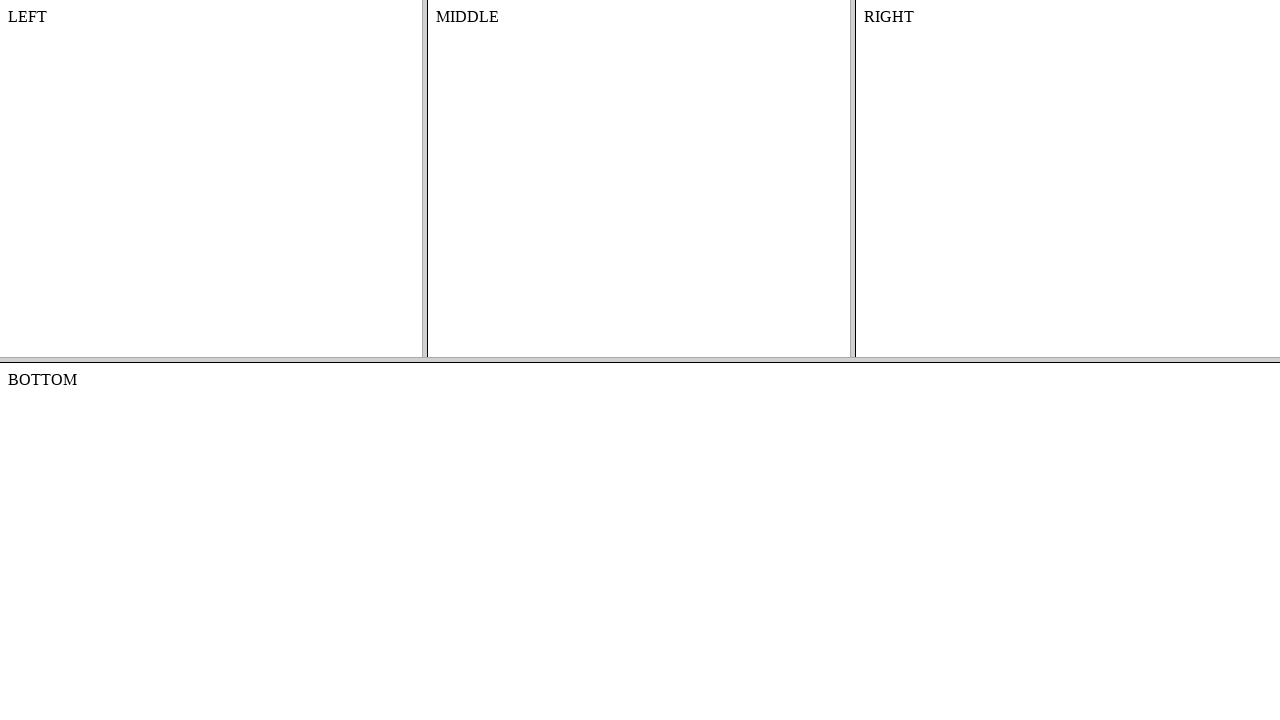

Located the left frame nested within top frame
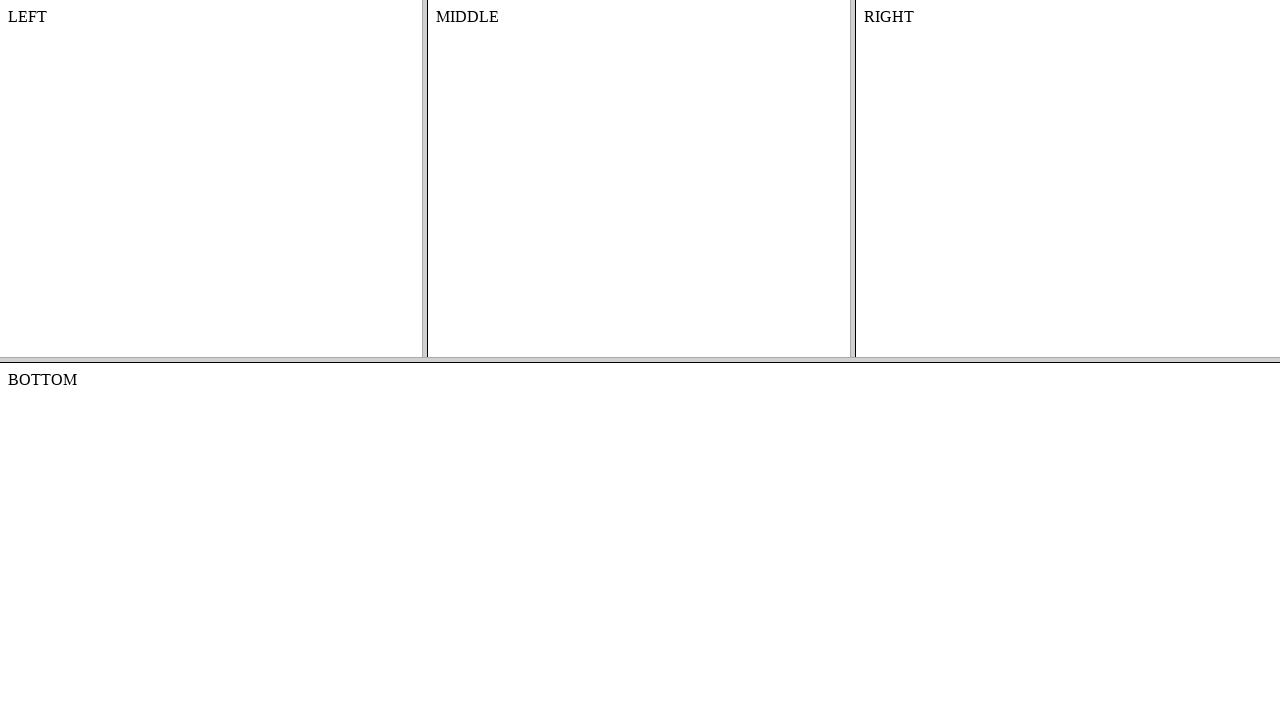

Retrieved text content from left frame body
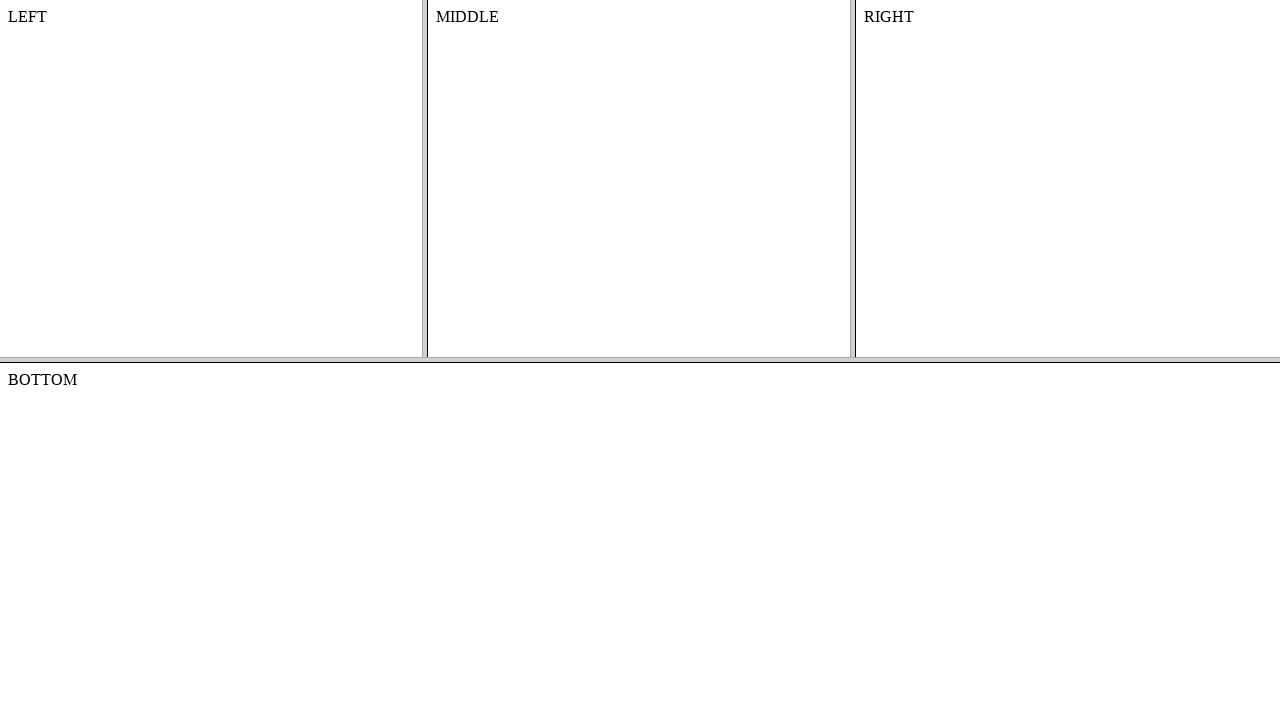

Verified that left frame contains 'LEFT' text
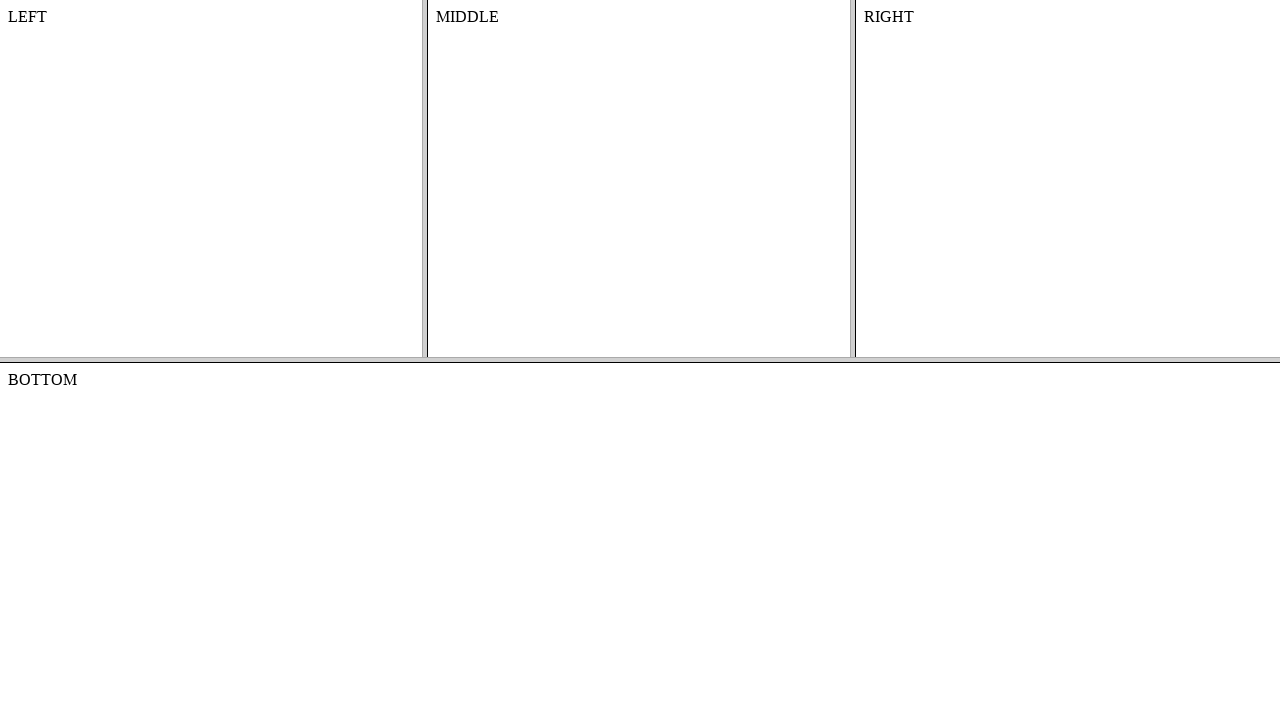

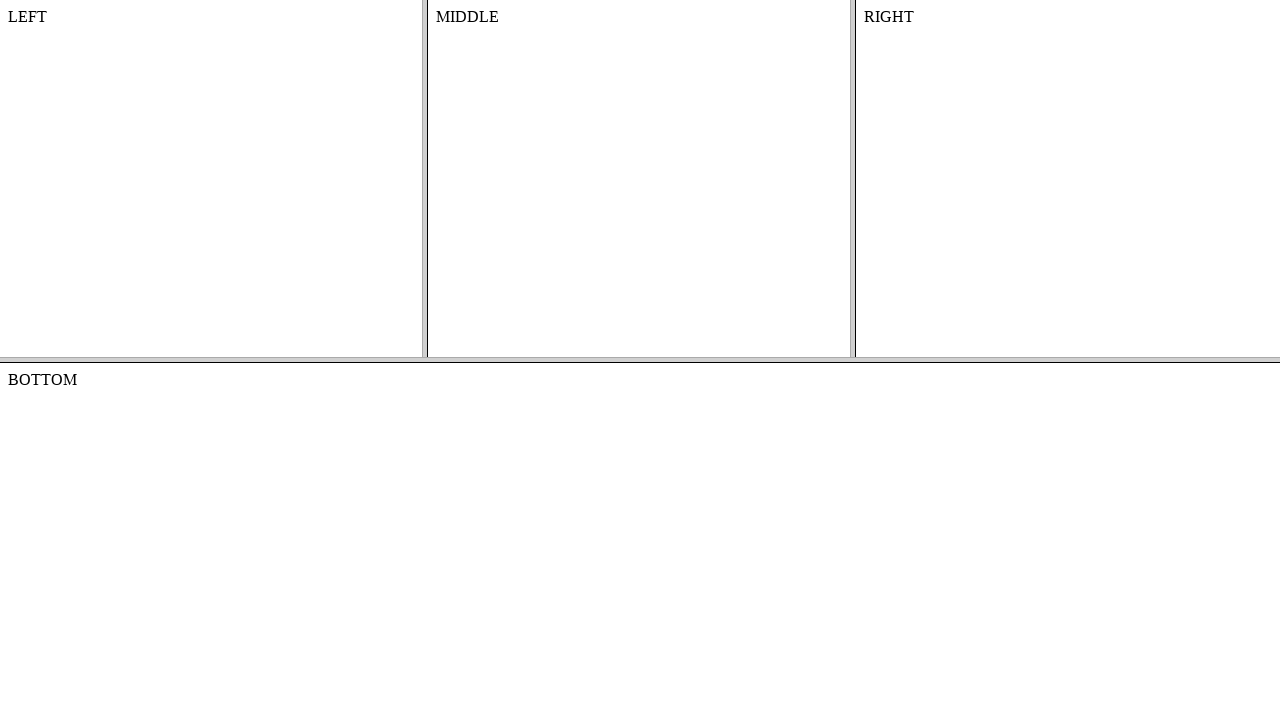